Tests JavaScript prompt dialog handling by clicking a button to trigger a prompt, entering text, and accepting it

Starting URL: https://the-internet.herokuapp.com/javascript_alerts

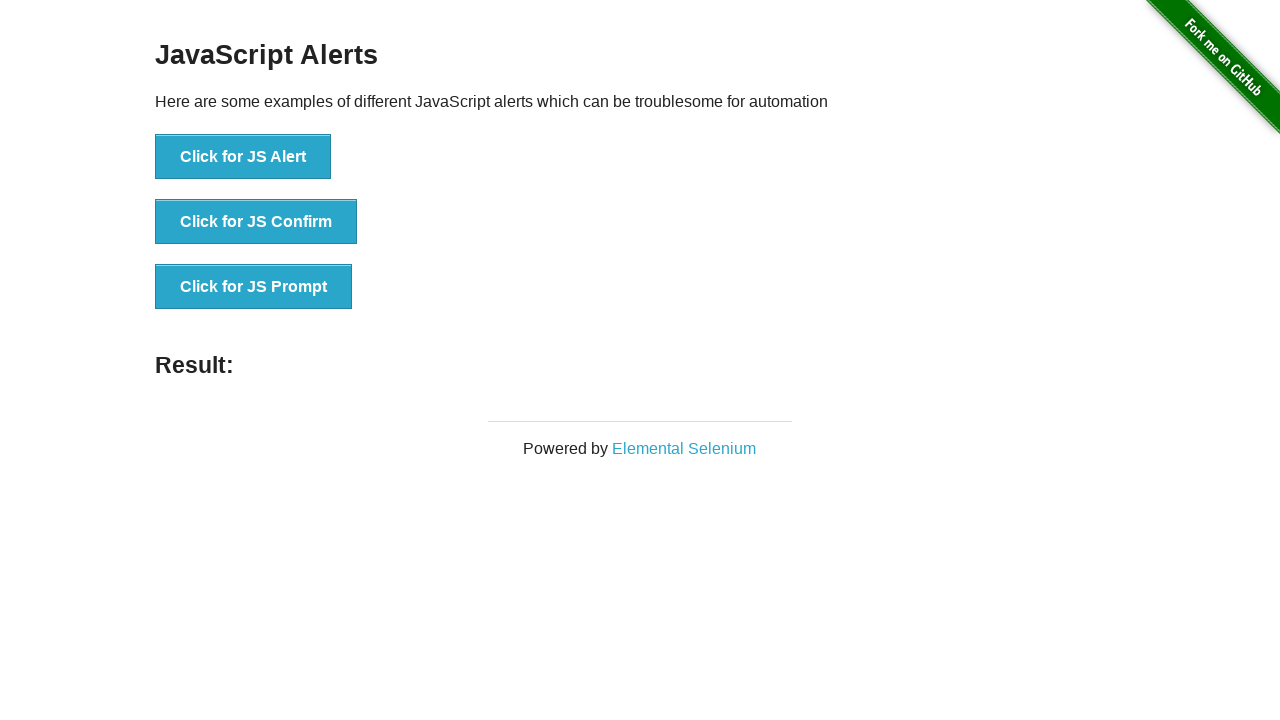

Set up dialog handler to accept prompt with text 'FERHAT'
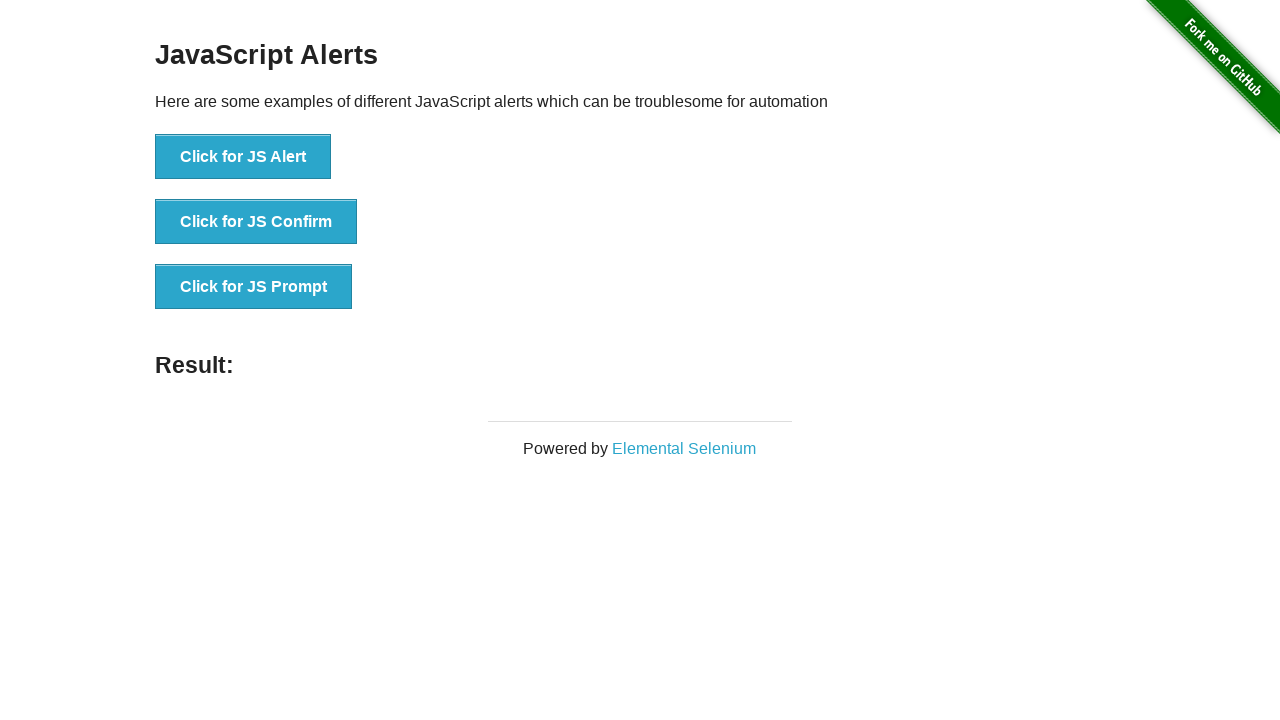

Clicked 'Click for JS Prompt' button to trigger JavaScript prompt dialog at (254, 287) on xpath=//*[text()='Click for JS Prompt']
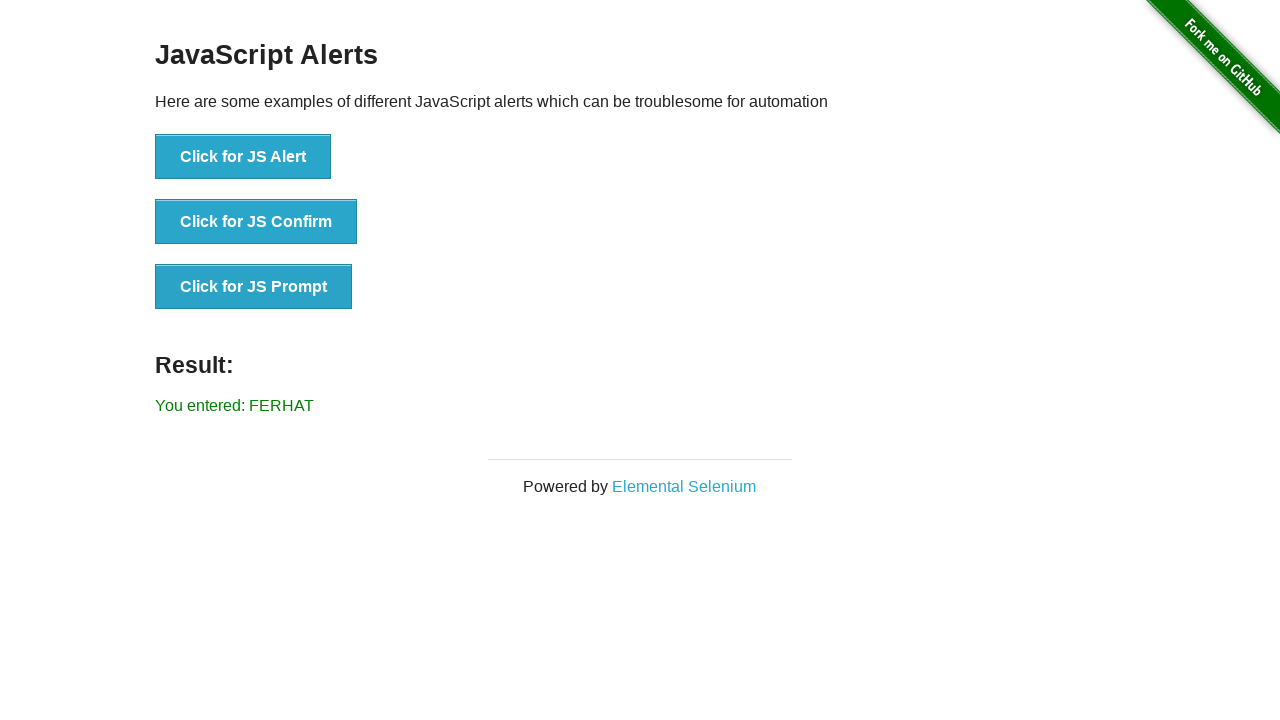

Prompt dialog accepted and result text appeared on page
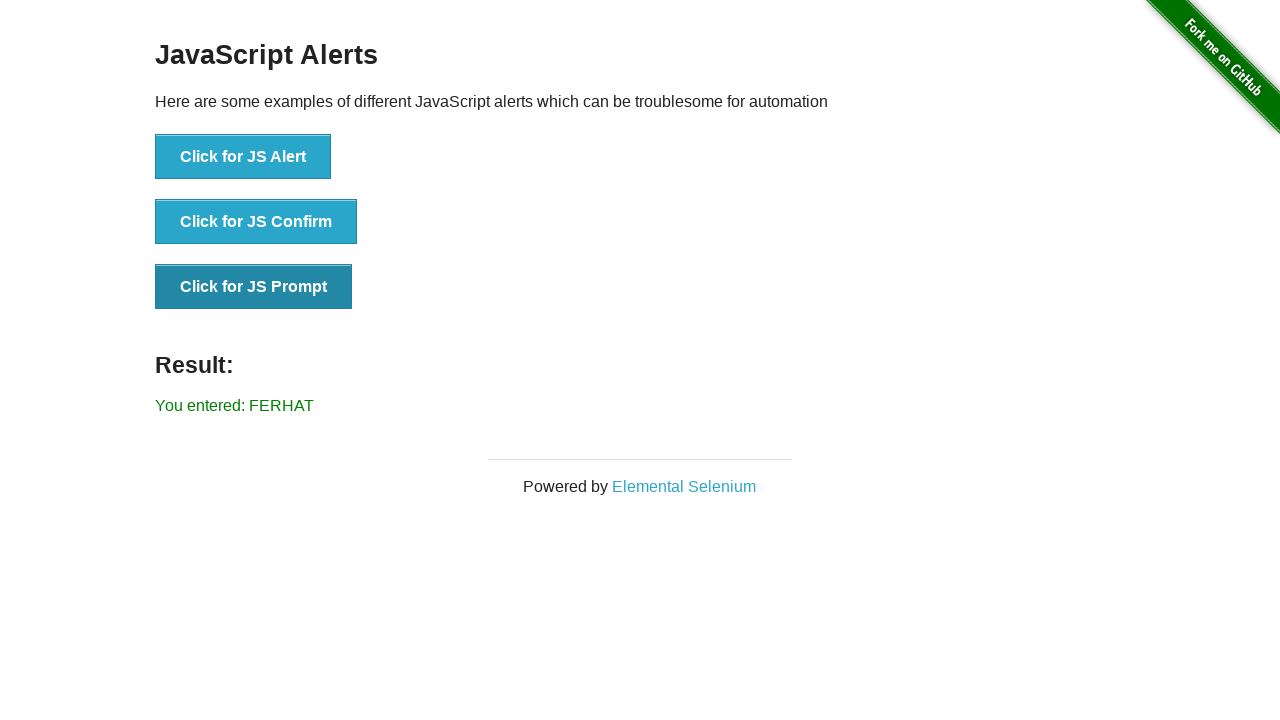

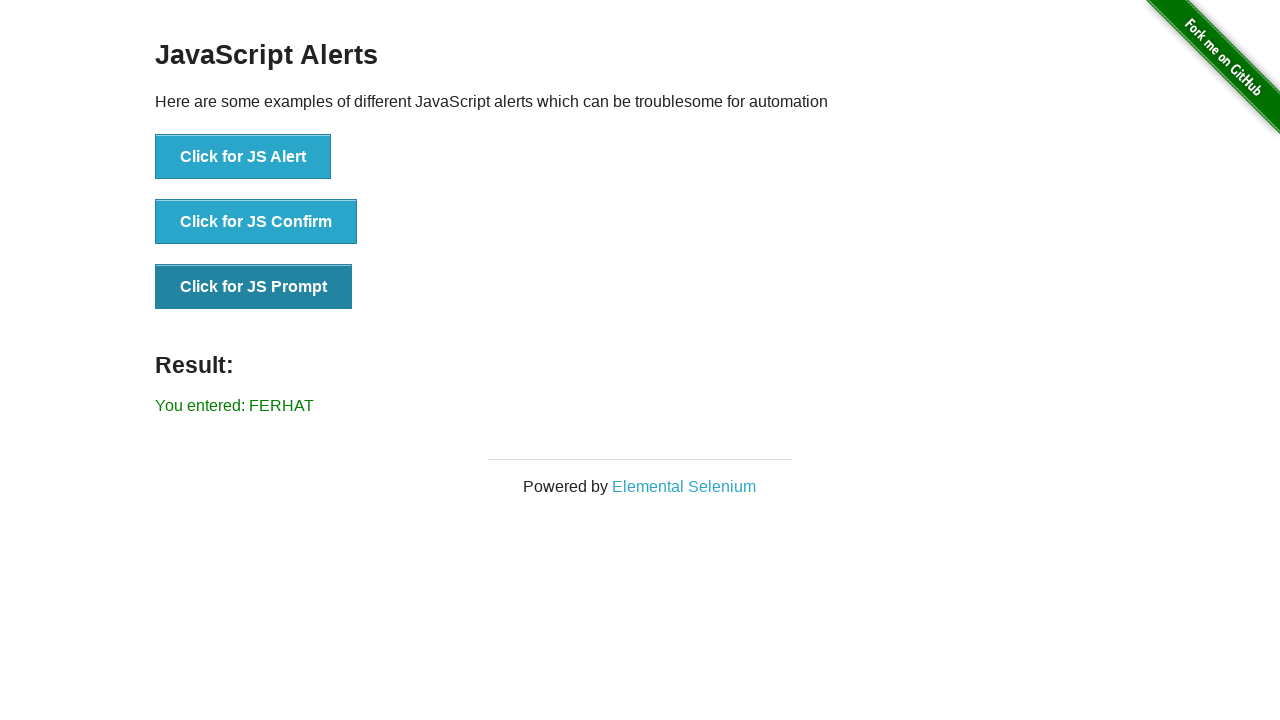